Tests drag and drop functionality by dragging an element to a target drop zone using the dragAndDrop action within an iframe

Starting URL: https://jqueryui.com/droppable/

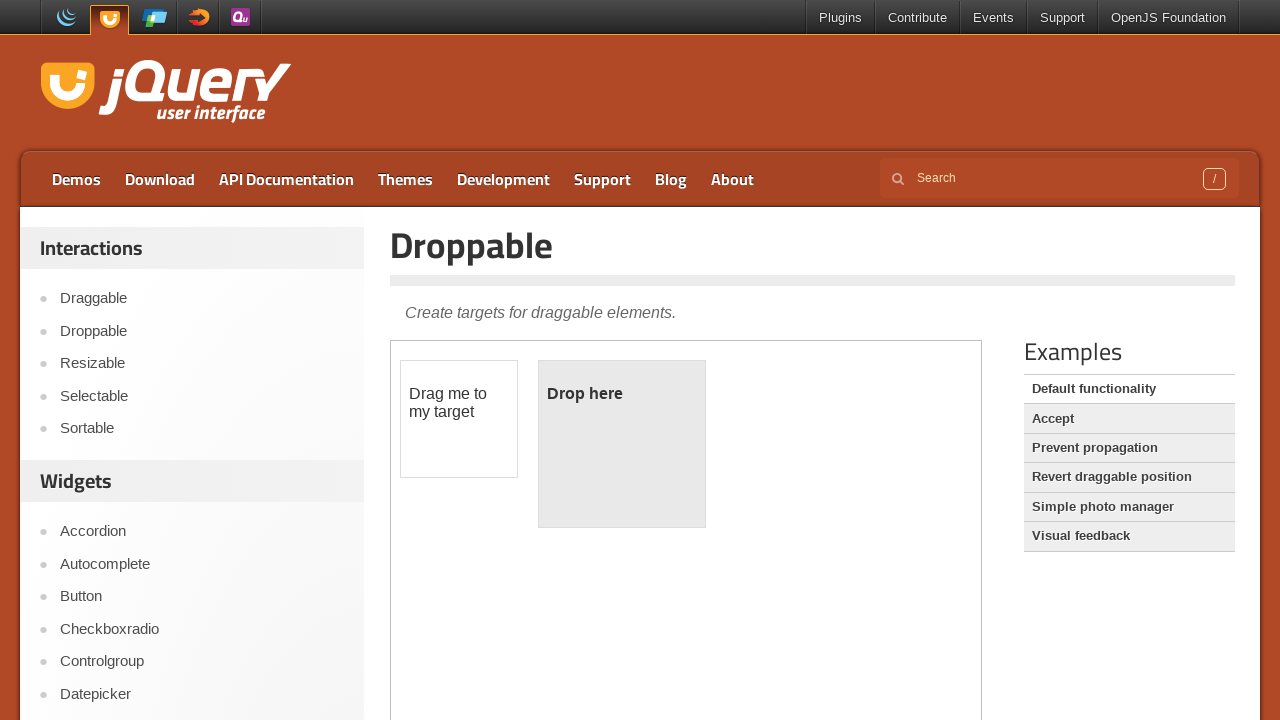

Navigated to jQuery UI droppable demo page
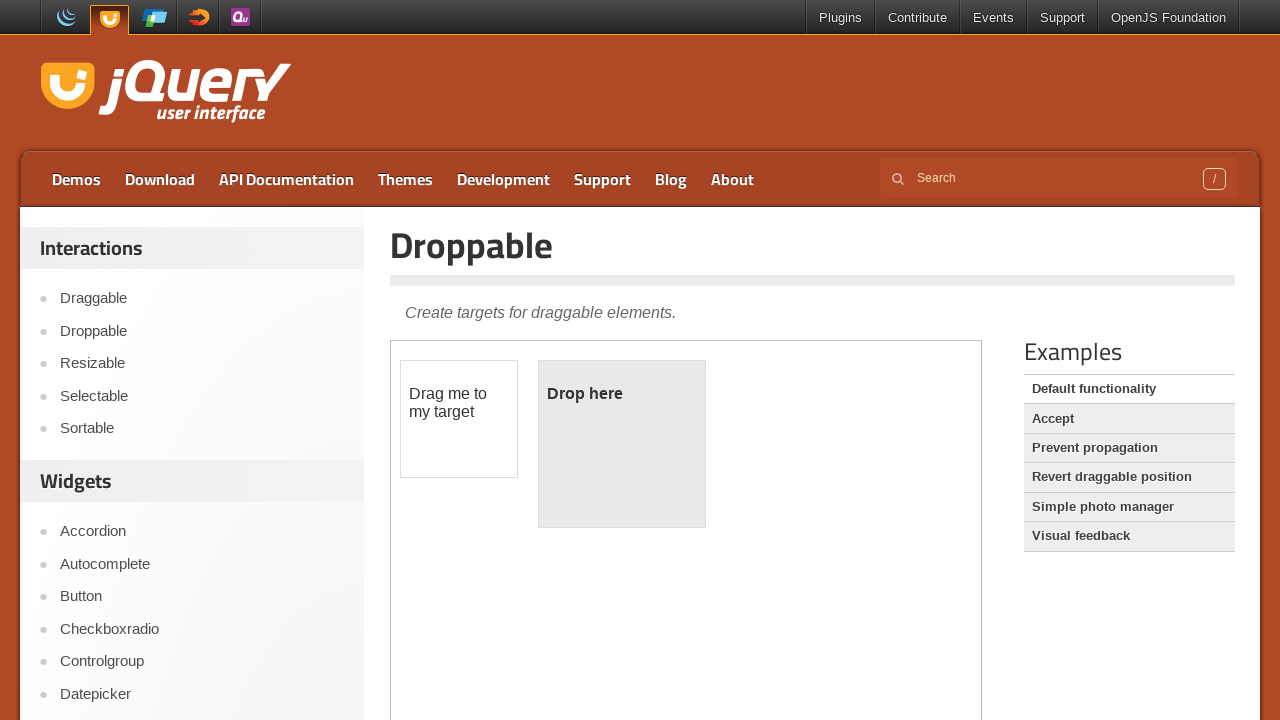

Located the iframe containing drag and drop elements
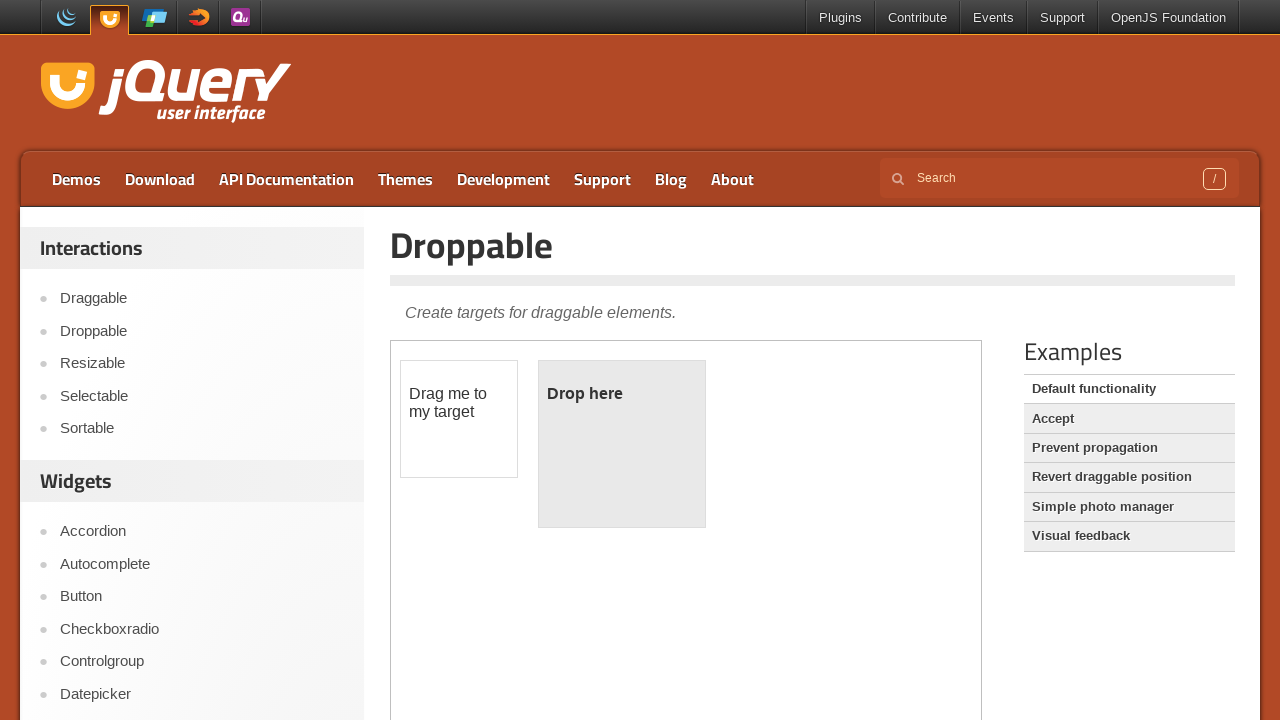

Located the draggable source element
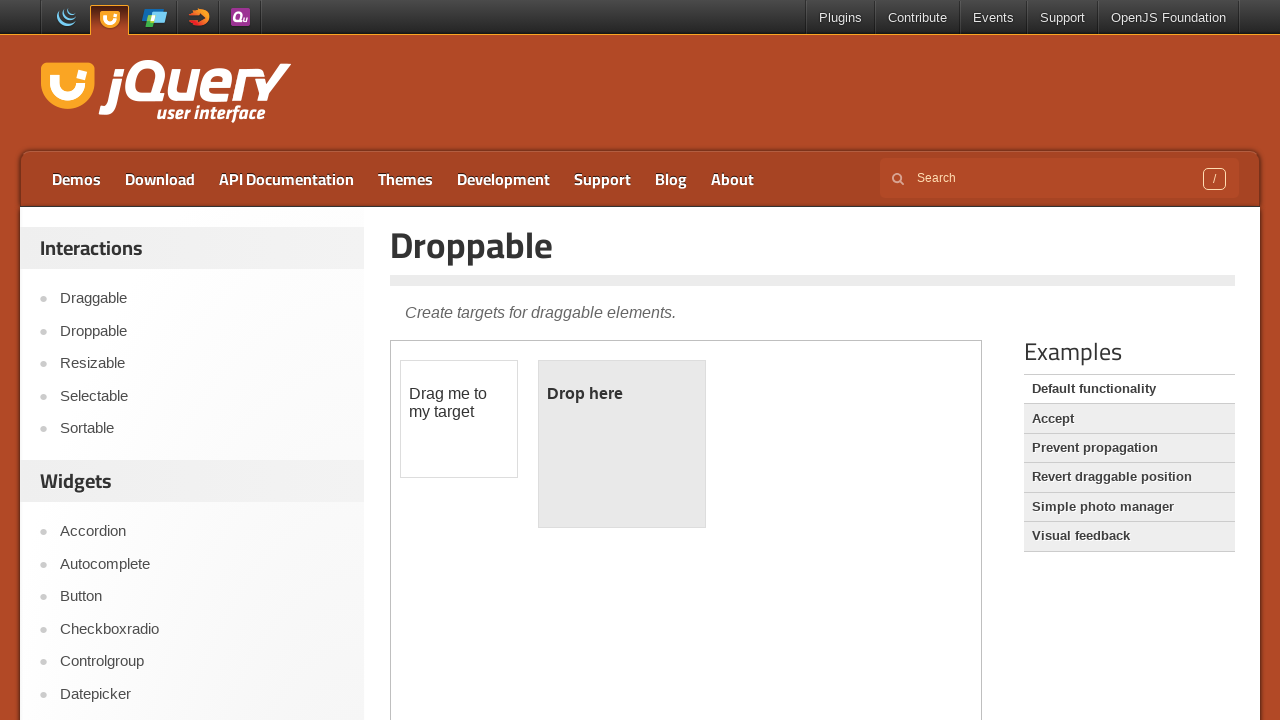

Located the droppable target element
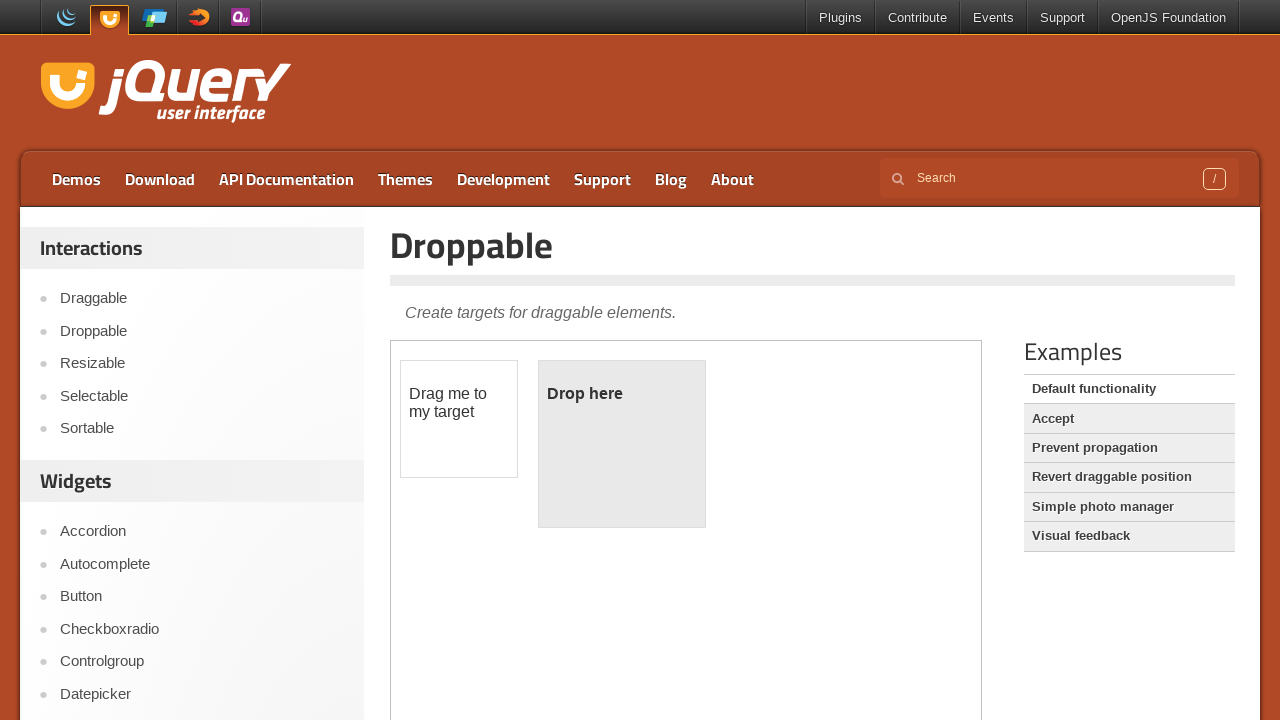

Dragged the draggable element to the droppable target zone at (622, 444)
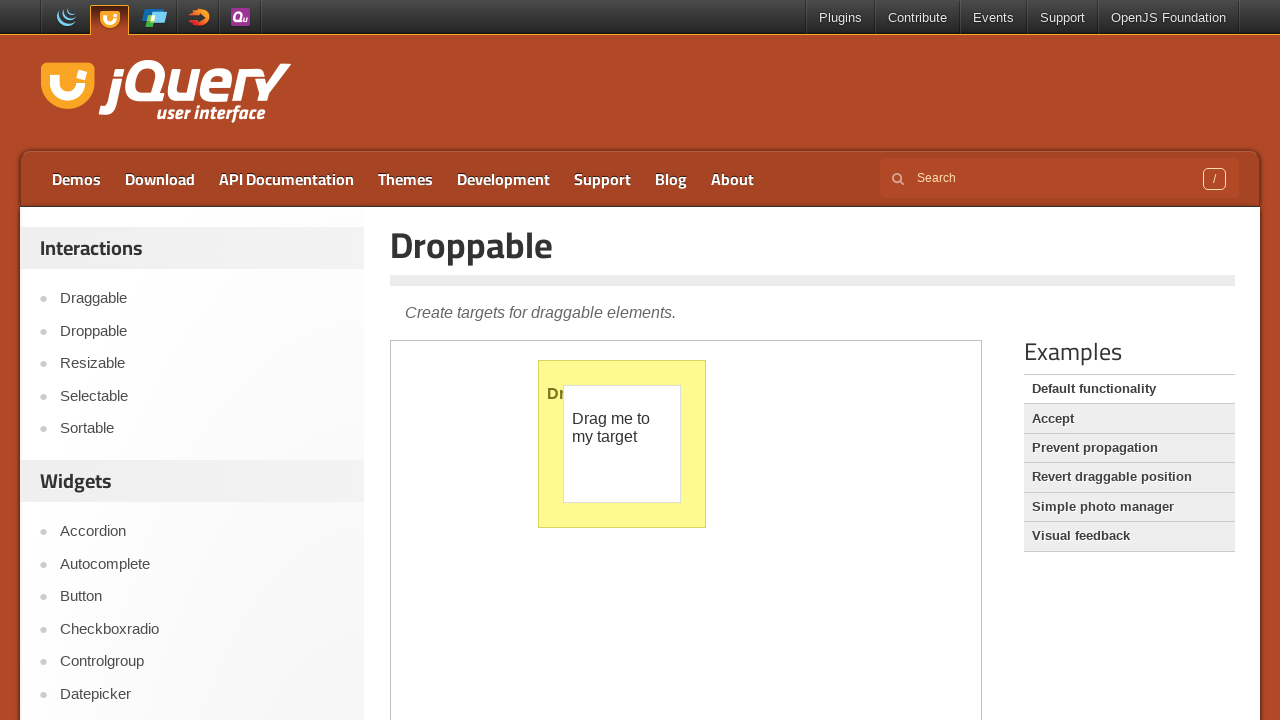

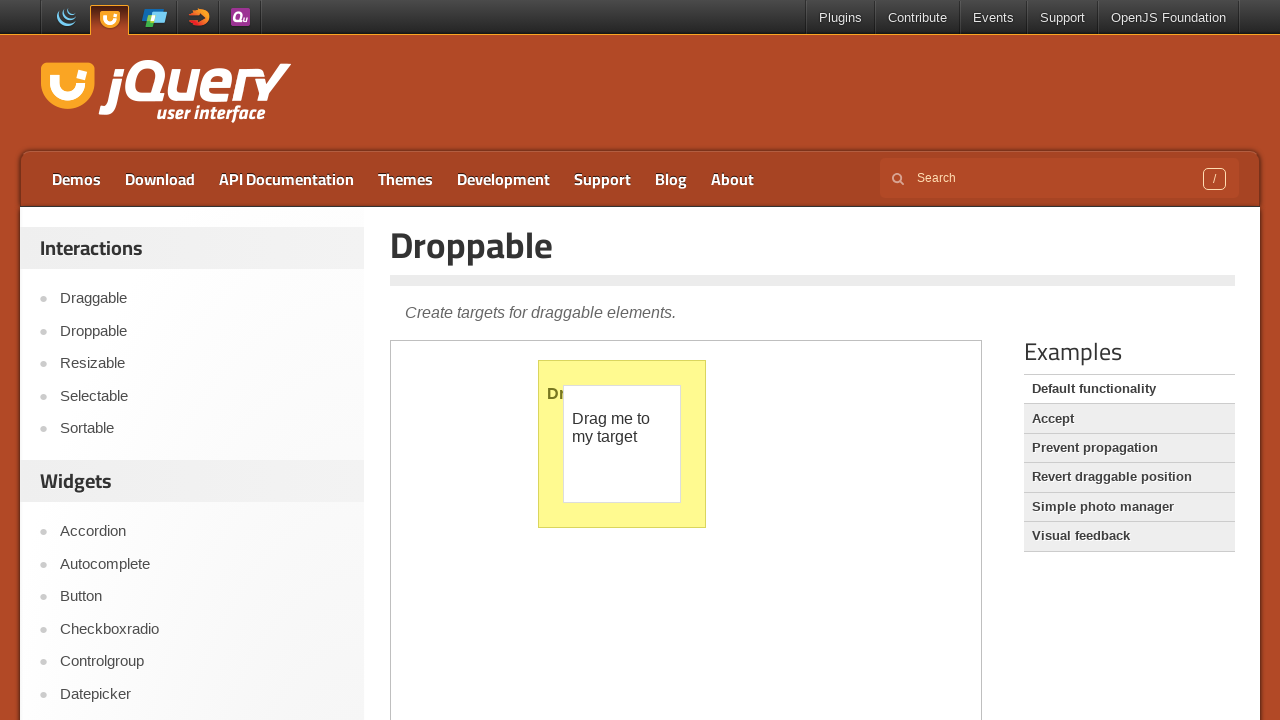